Tests navigation to the 200 status code page and verifies the correct status message is displayed.

Starting URL: https://the-internet.herokuapp.com/status_codes

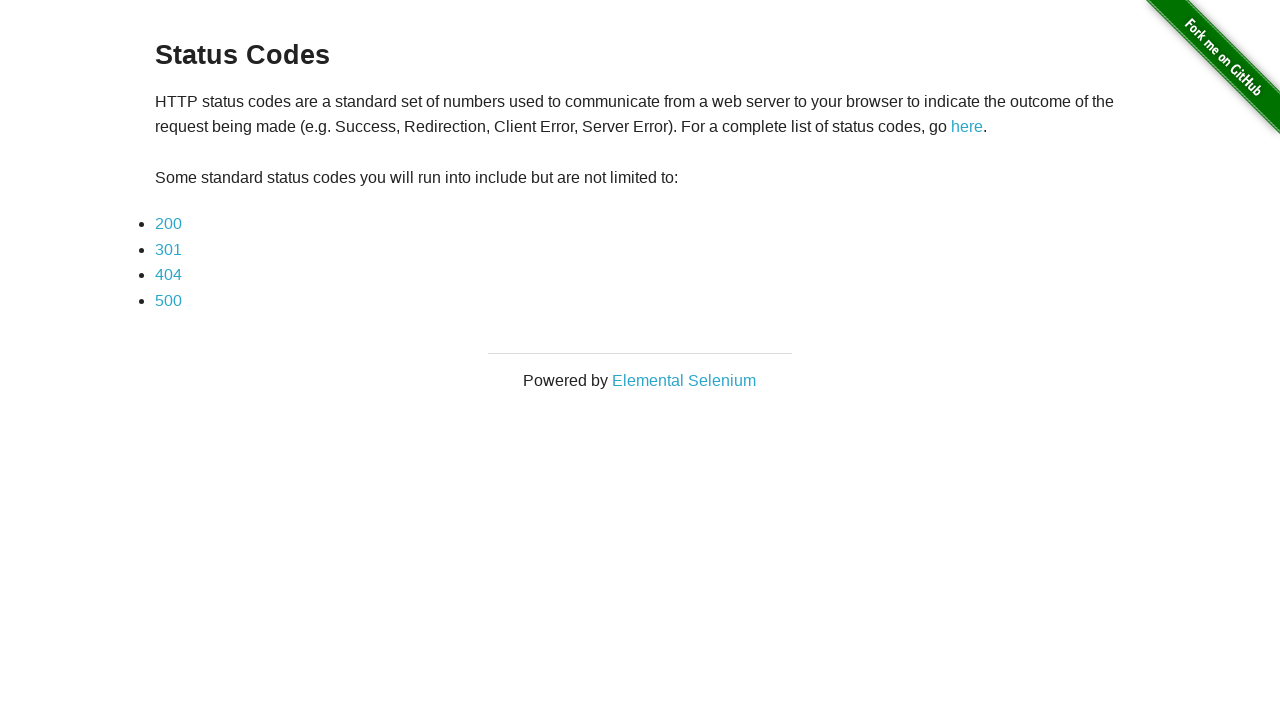

Navigated to status codes page
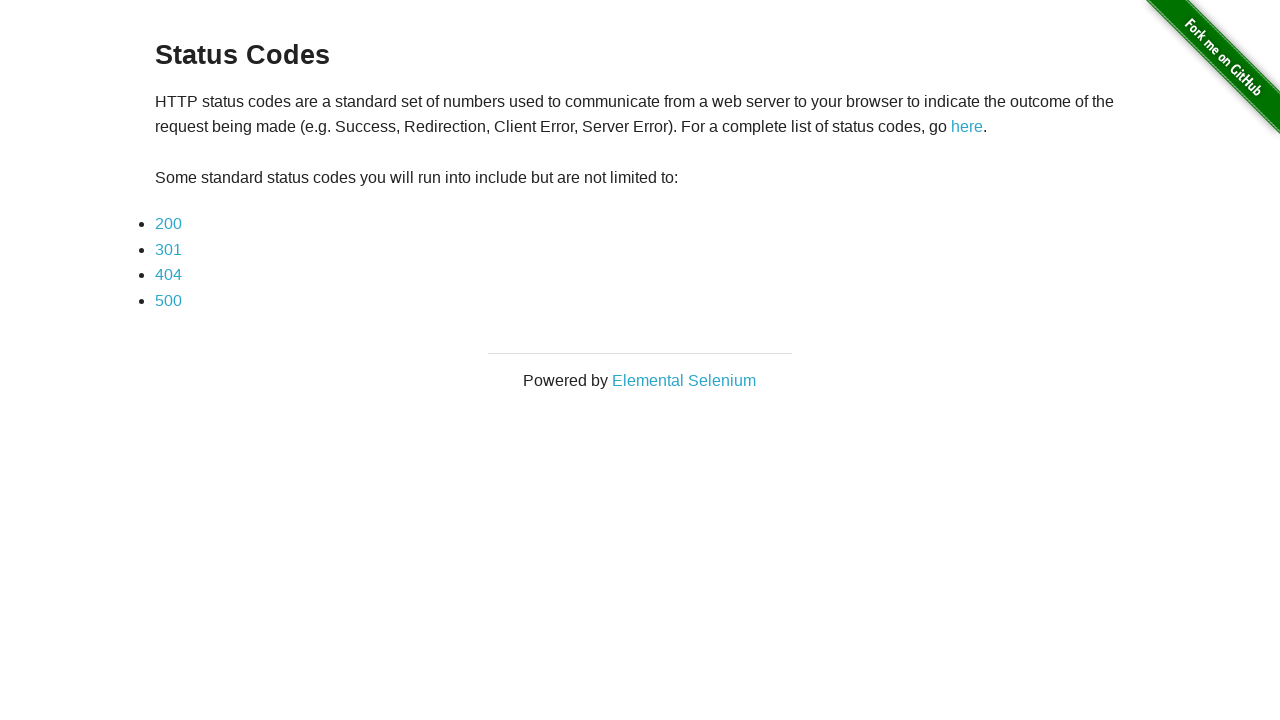

Clicked on 200 status code link at (168, 224) on a:has-text('200')
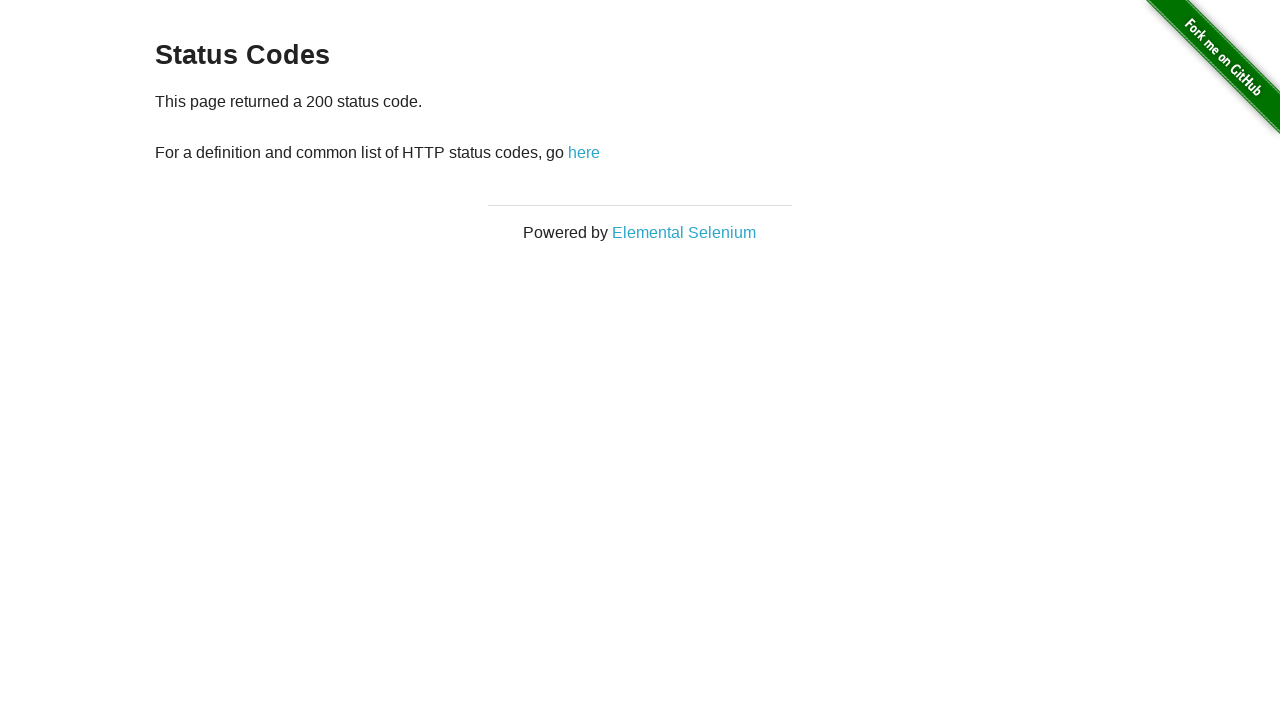

Verified that page displays '200 status code' message
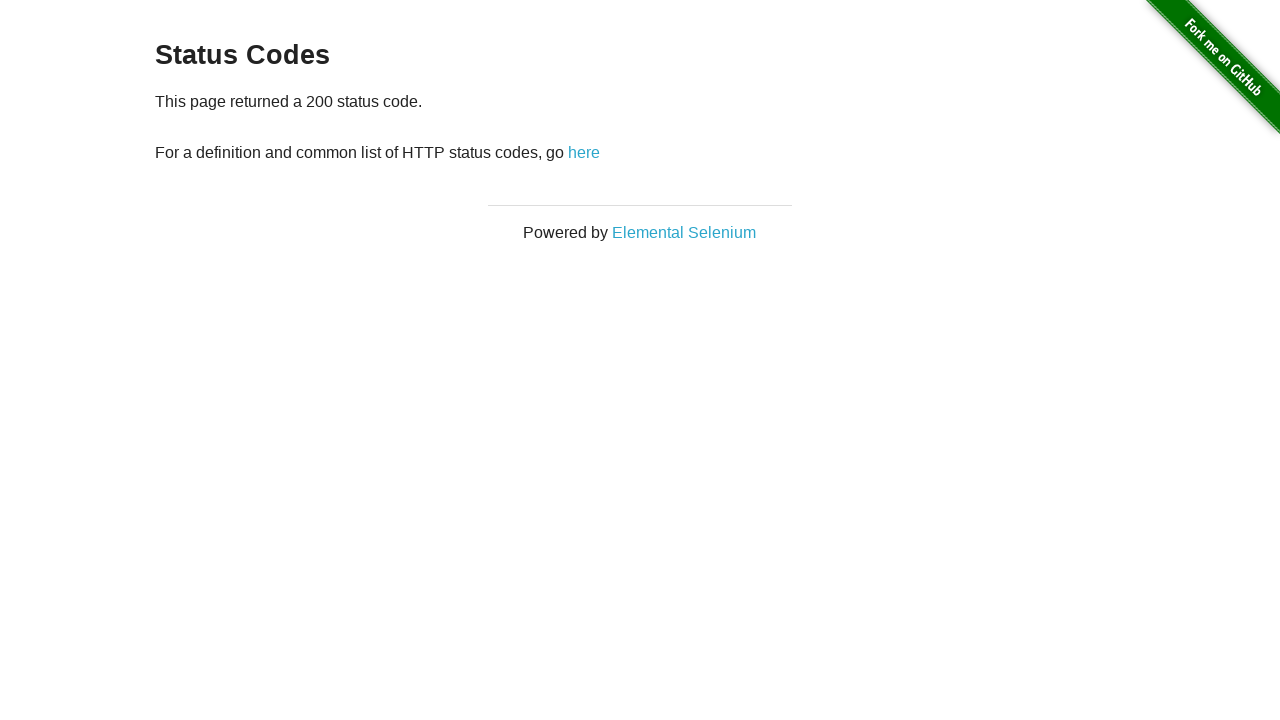

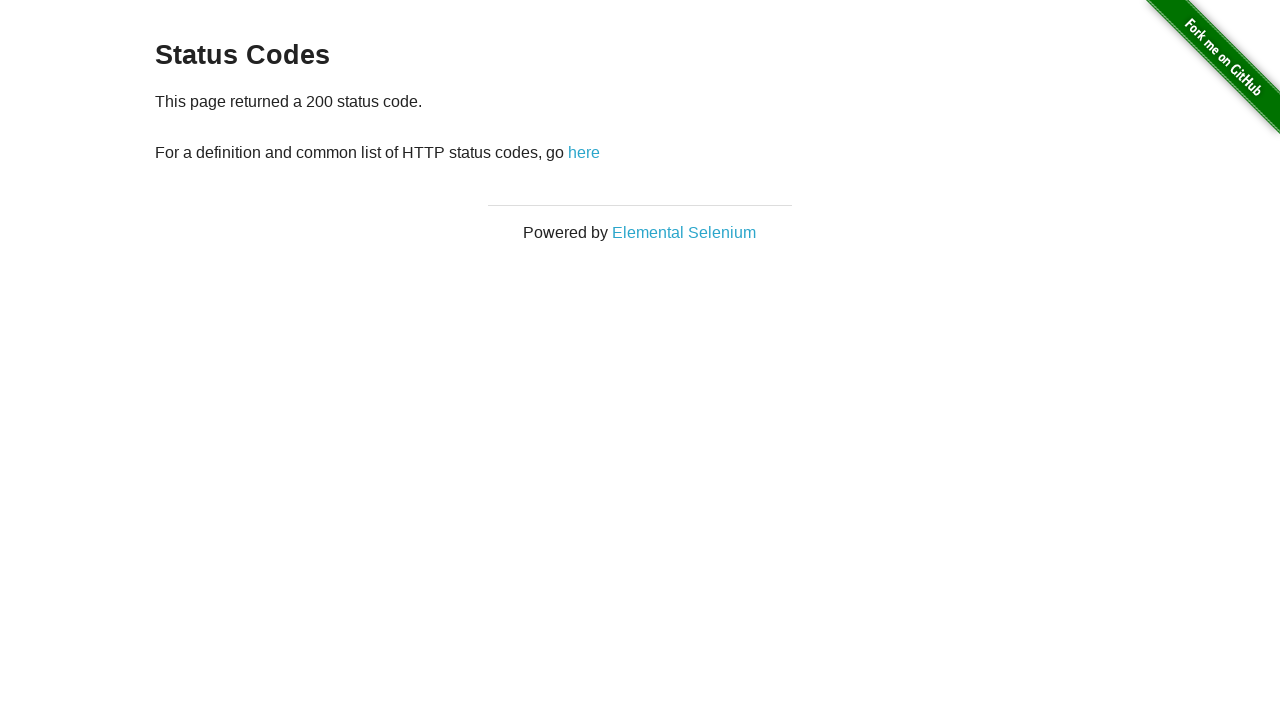